Navigates to a health courses listing page, waits for course cards to load, and clicks through pagination to browse multiple pages of courses.

Starting URL: https://health.udn.com/service/index??type=course

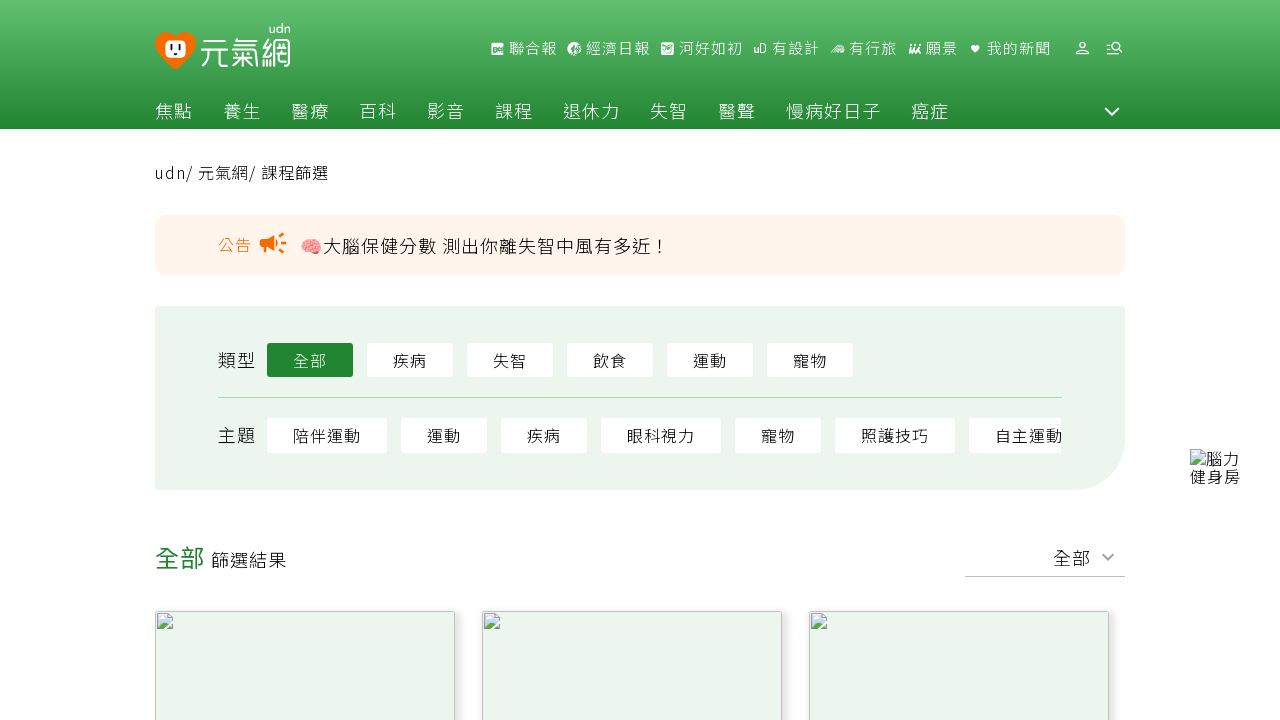

Waited for course cards to load on the page
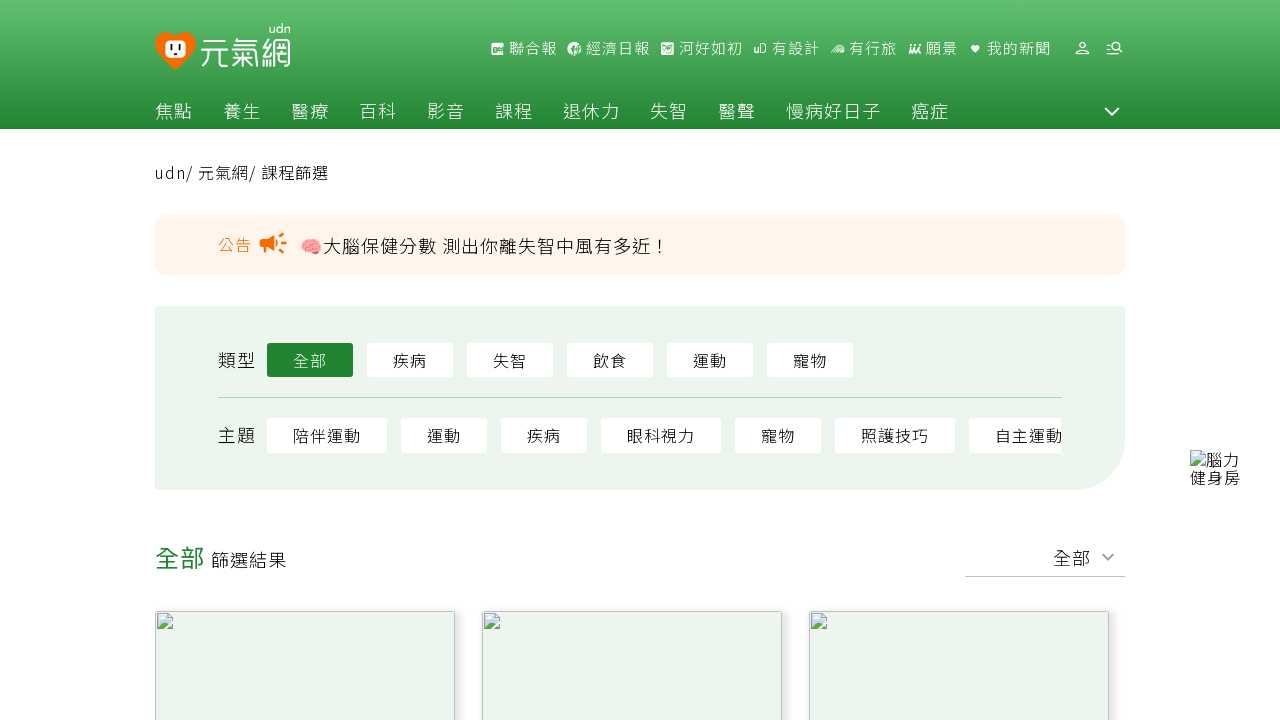

Verified course items are present
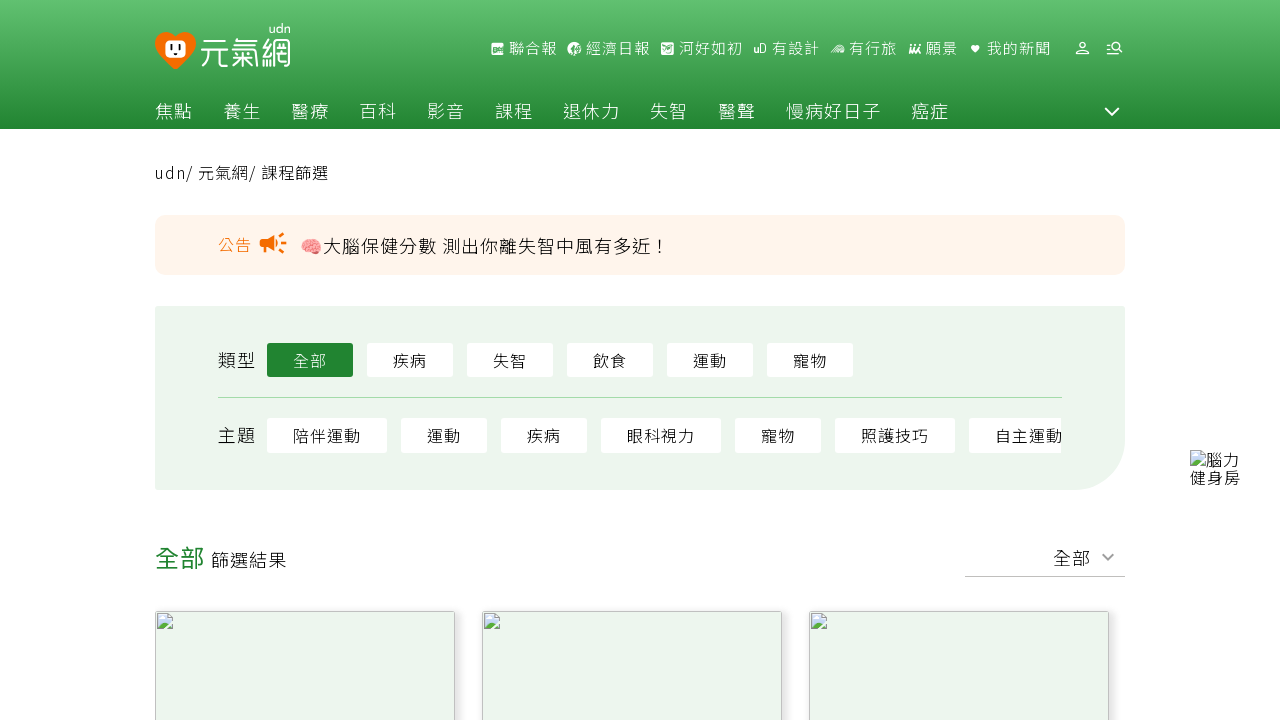

Queried for next page button
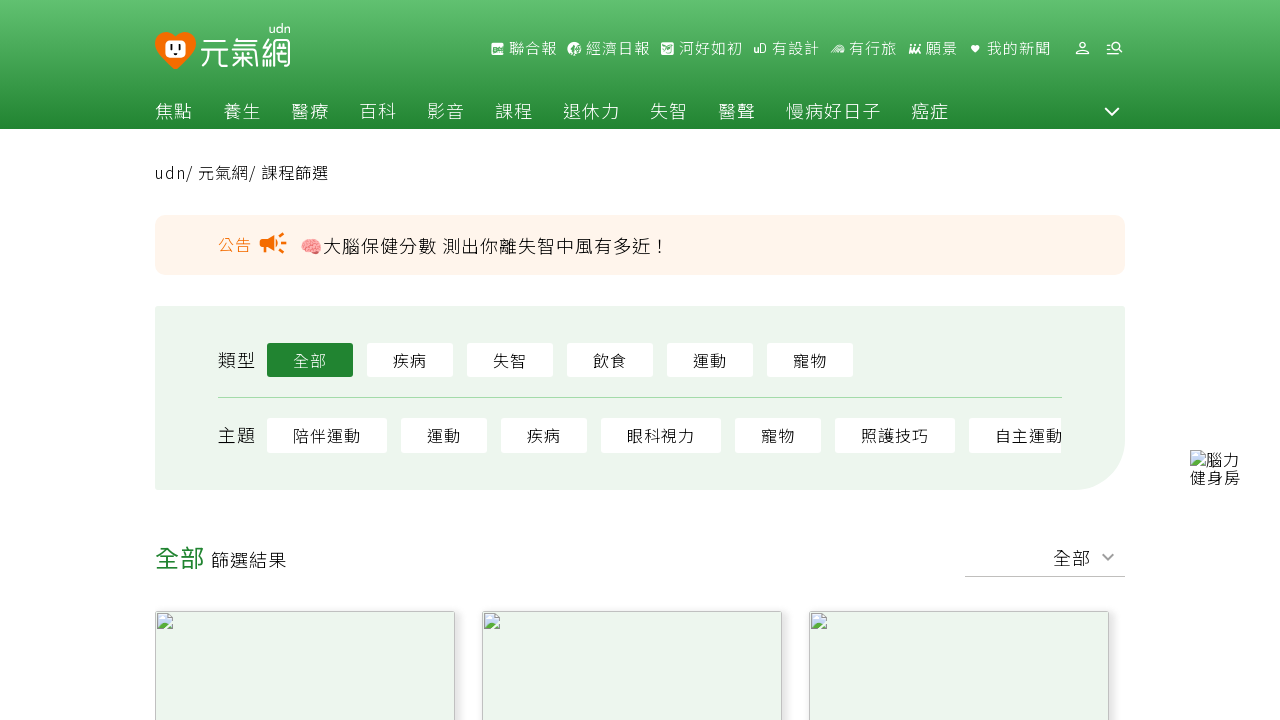

Clicked next page button to navigate to page 2
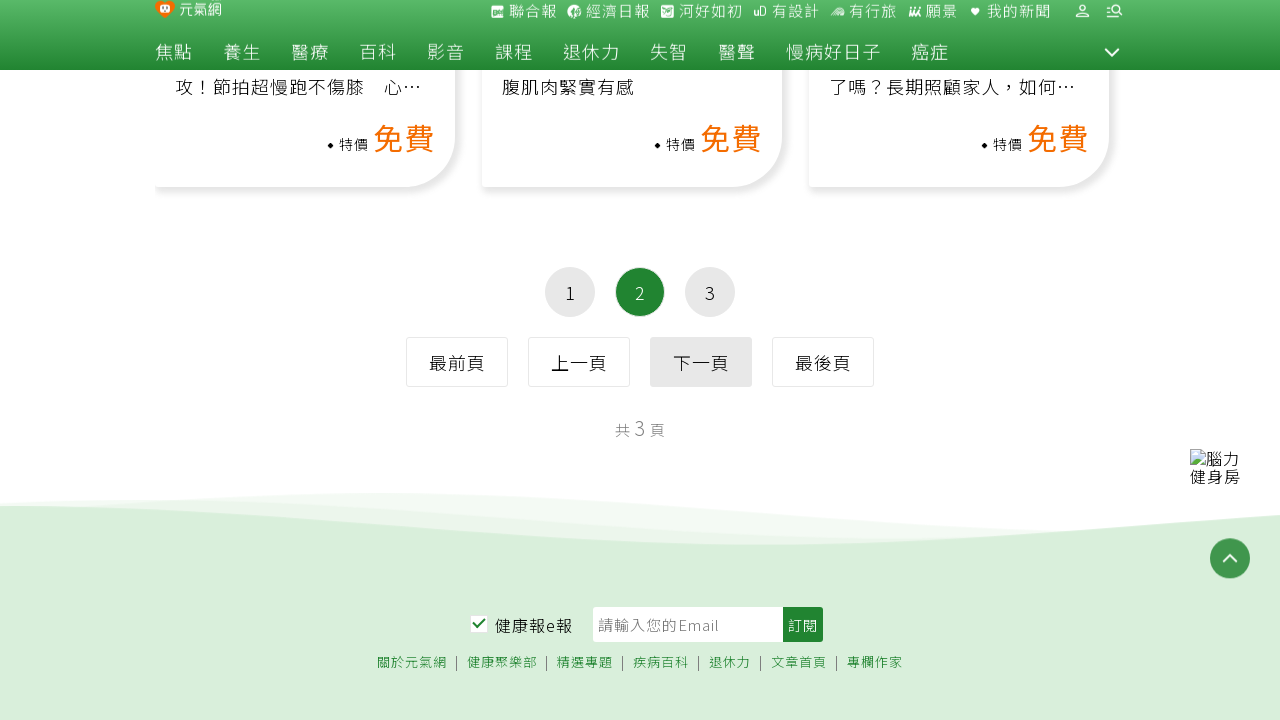

Waited for page 2 course cards to load
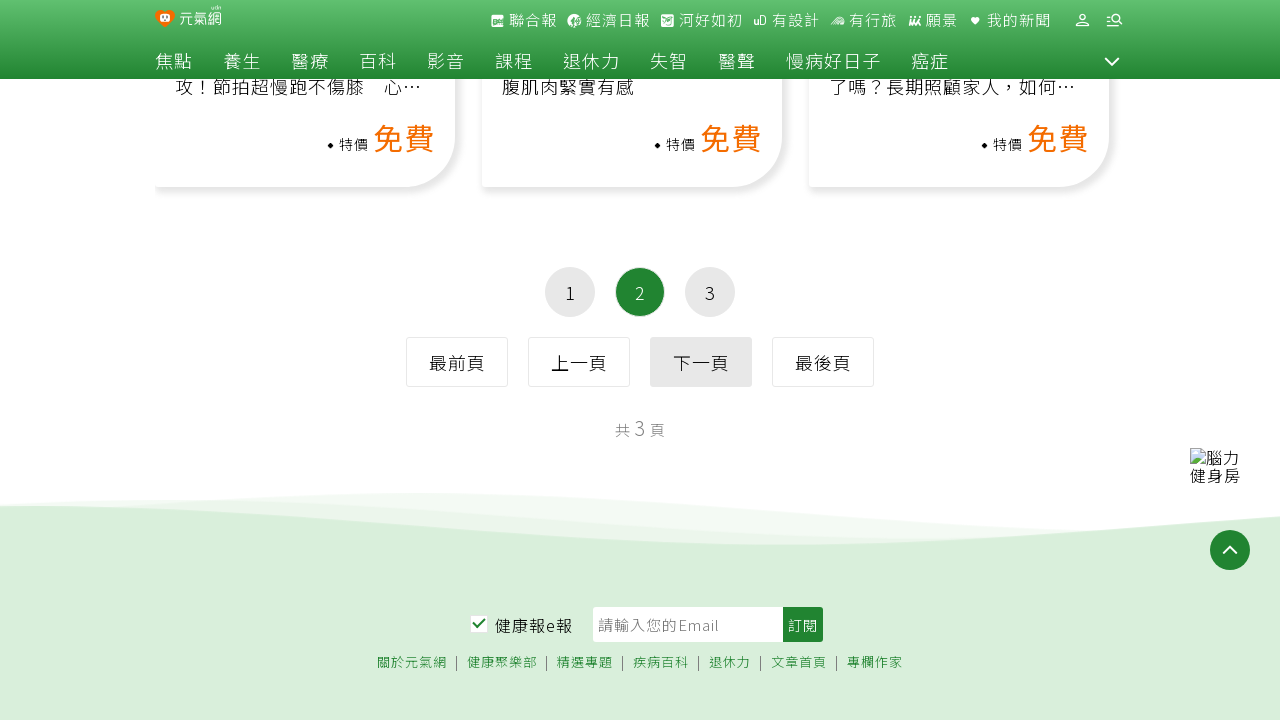

Queried for next page button on page 2
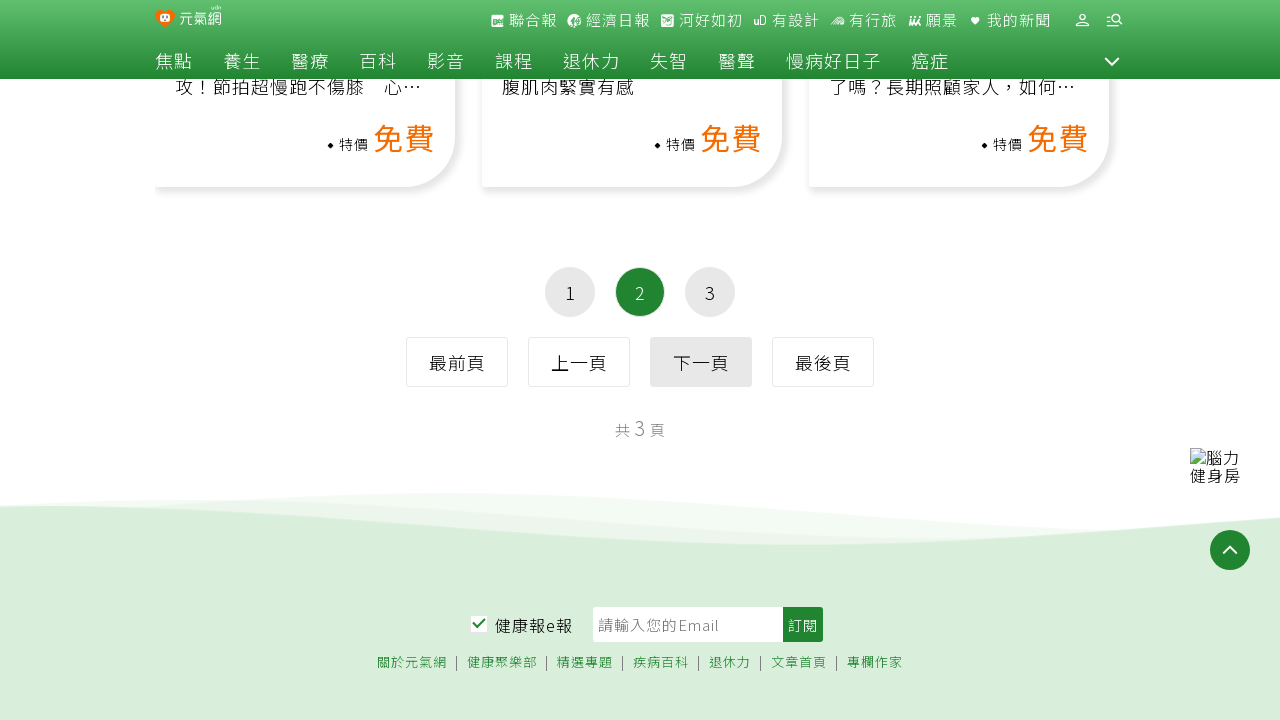

Clicked next page button to navigate to page 3
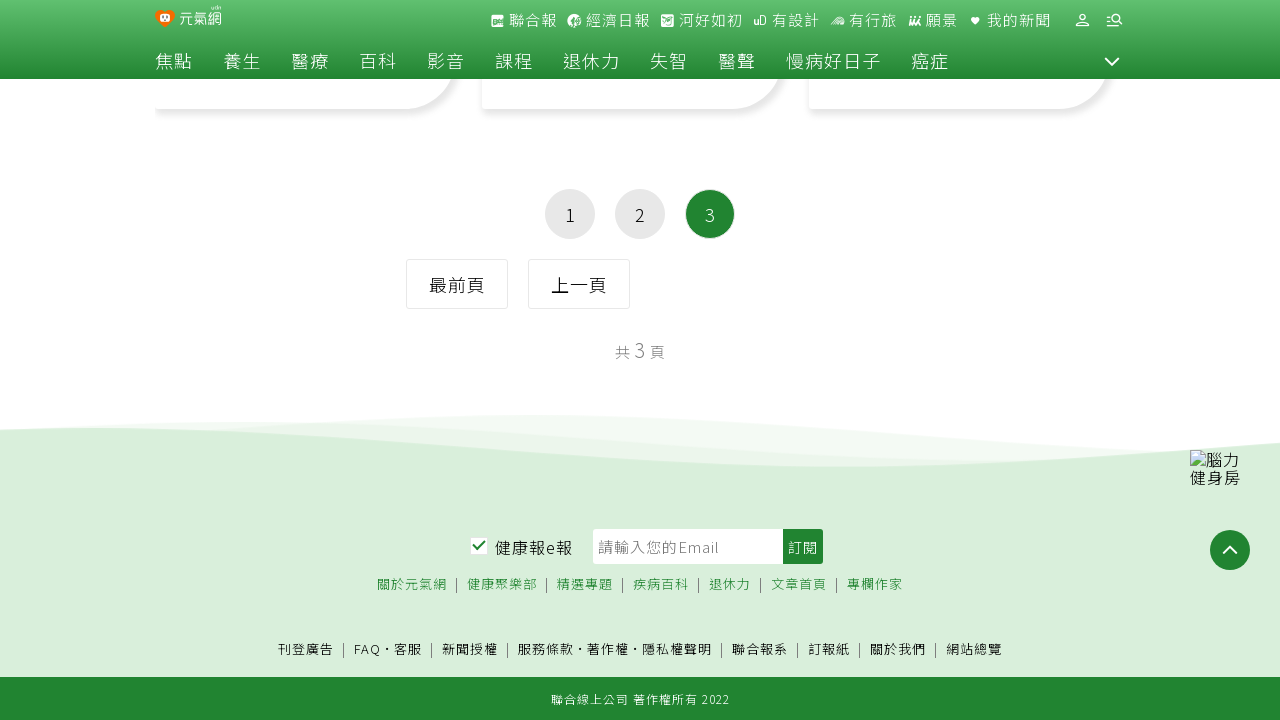

Waited for page 3 course cards to load
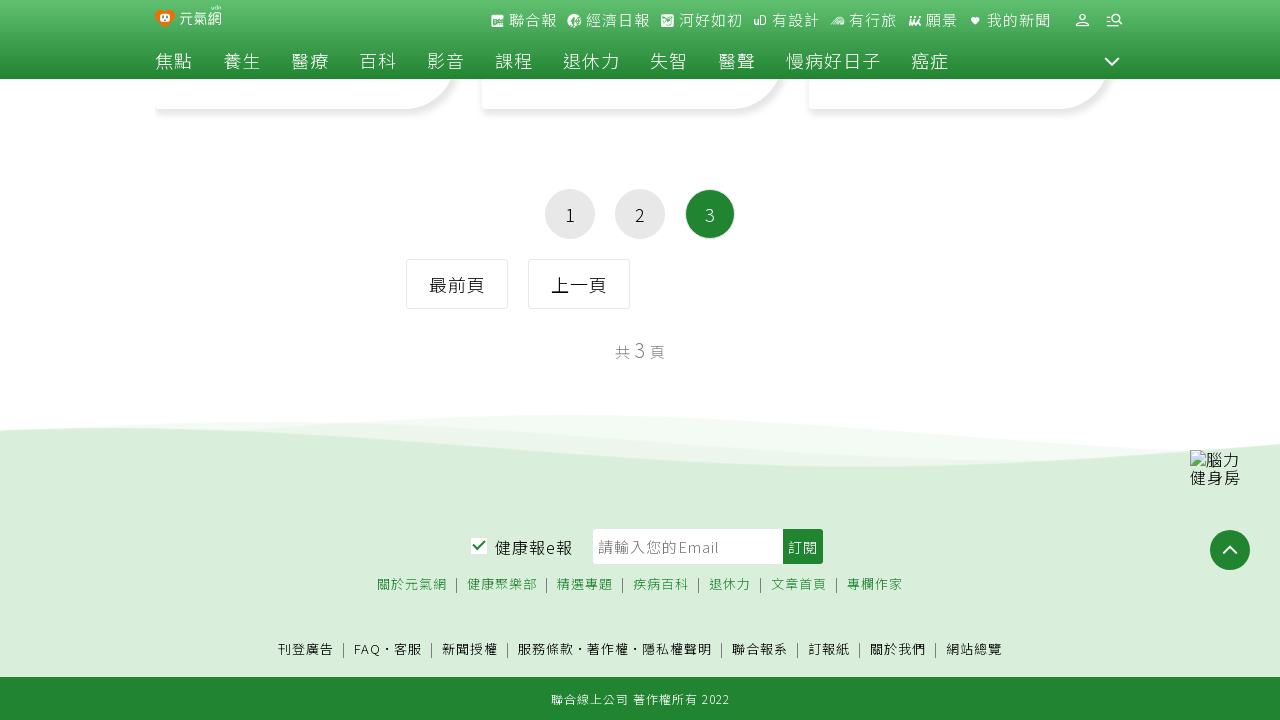

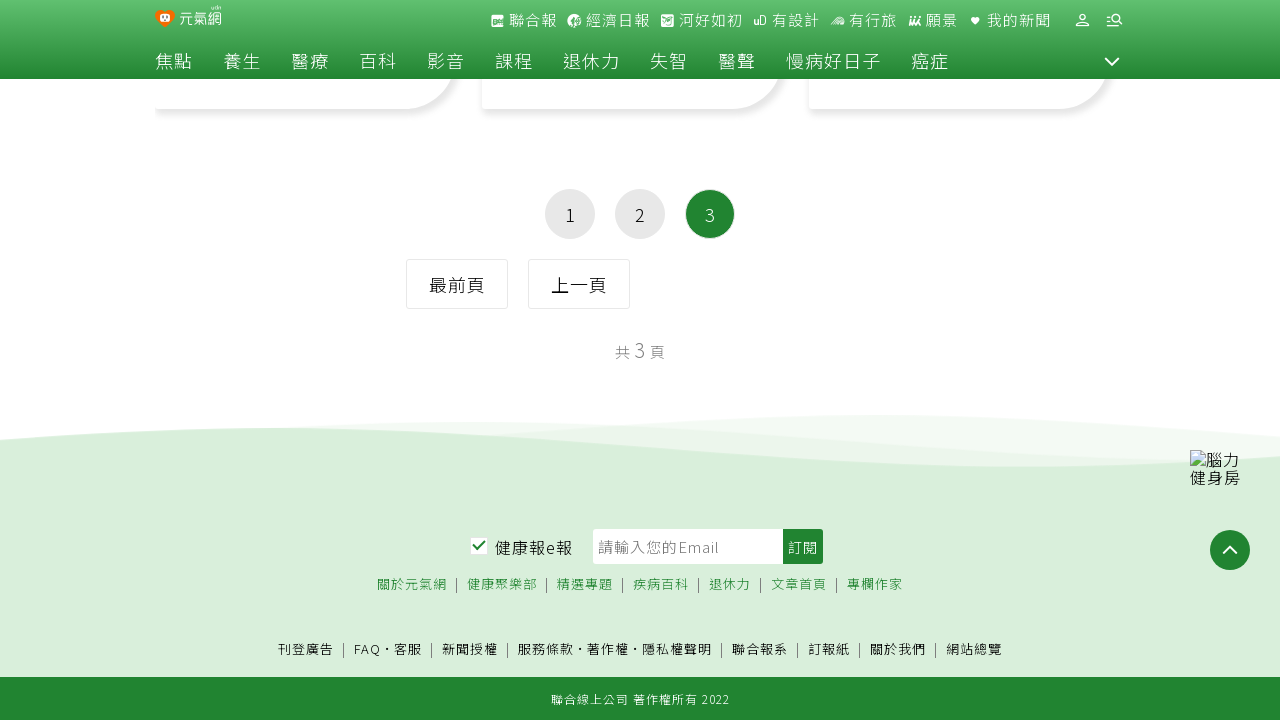